Tests table sorting functionality by clicking on a column header and verifying the data is sorted

Starting URL: https://letcode.in/table

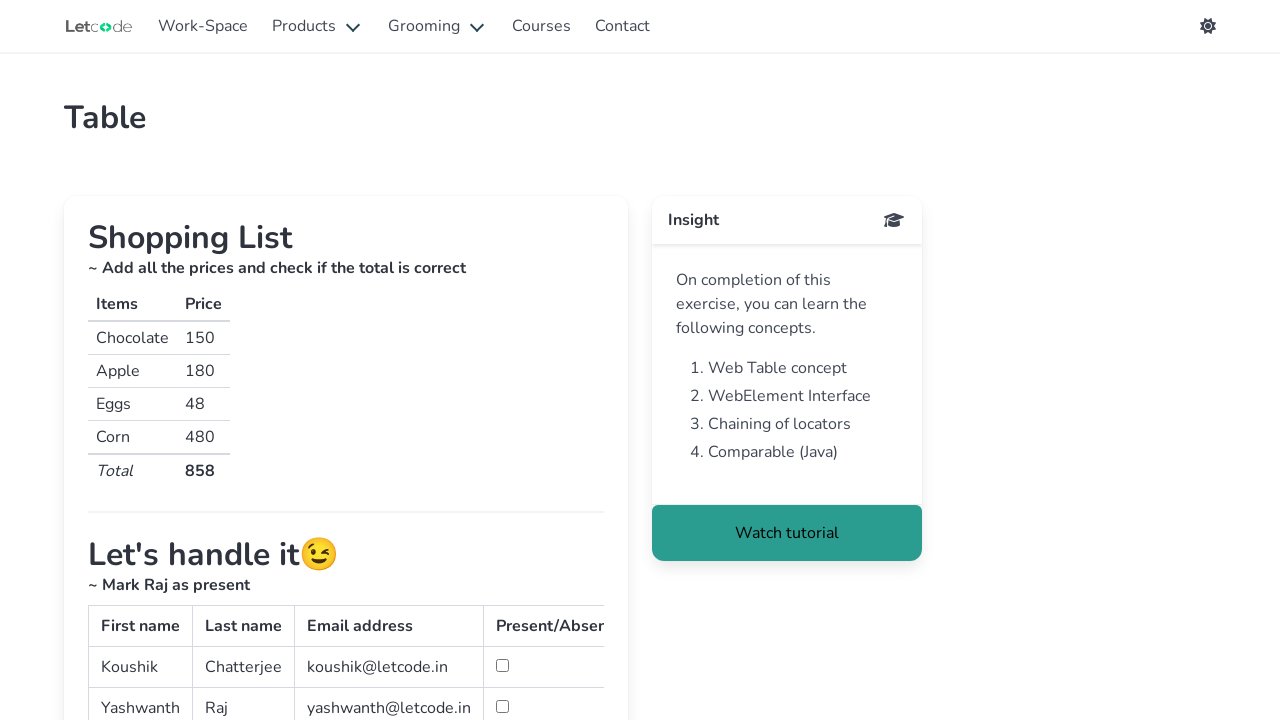

Navigated to table sorting test page
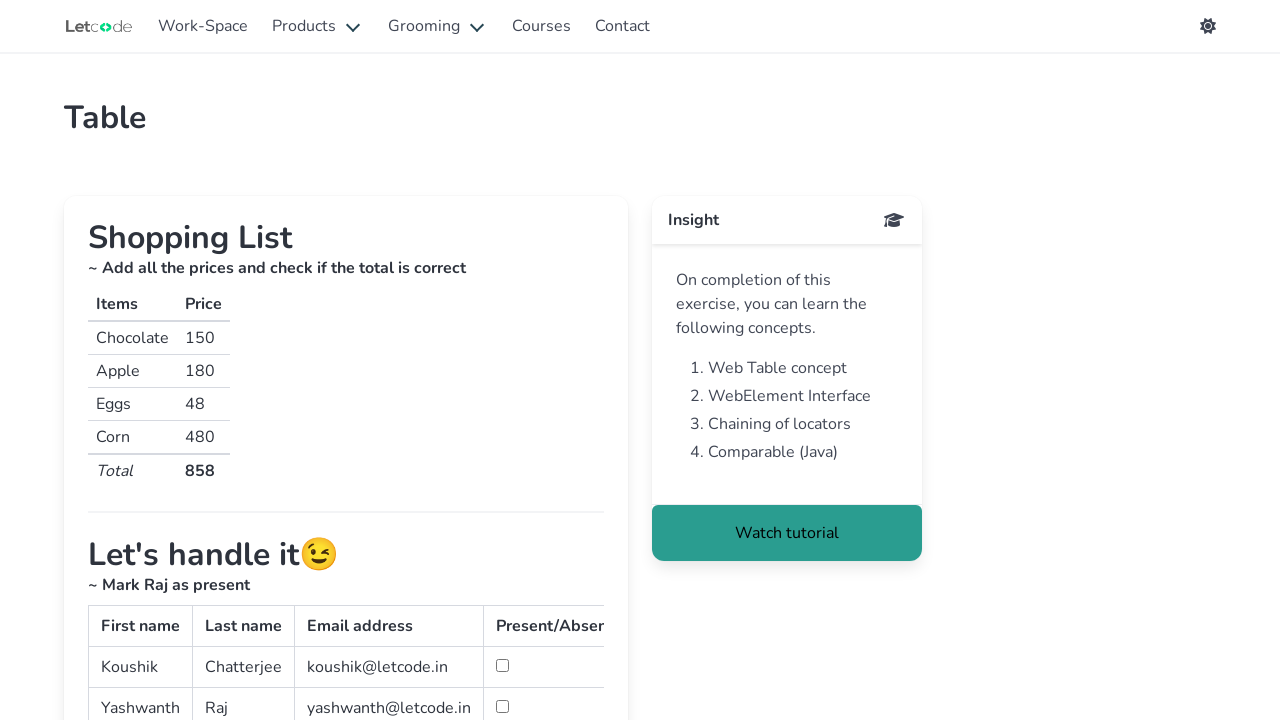

Clicked on Dessert column header to trigger sorting at (135, 360) on (//div[.='Dessert (100g)'])[2]
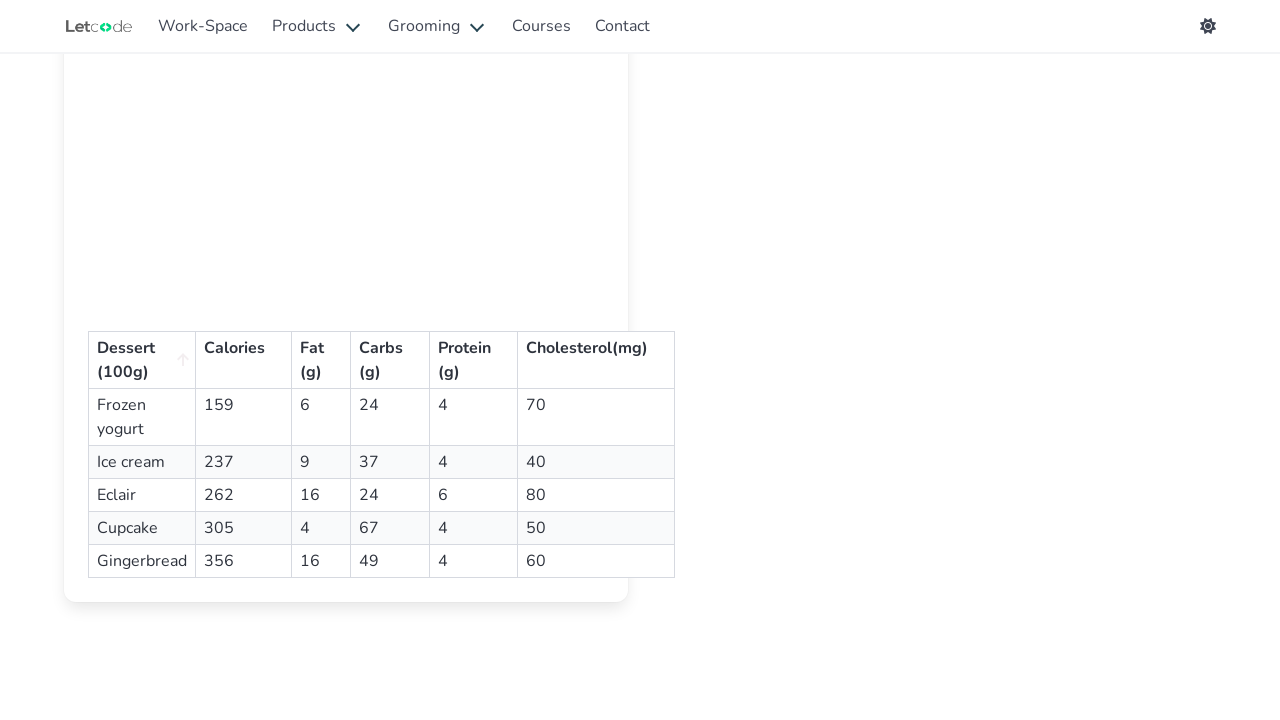

Table data updated after sorting
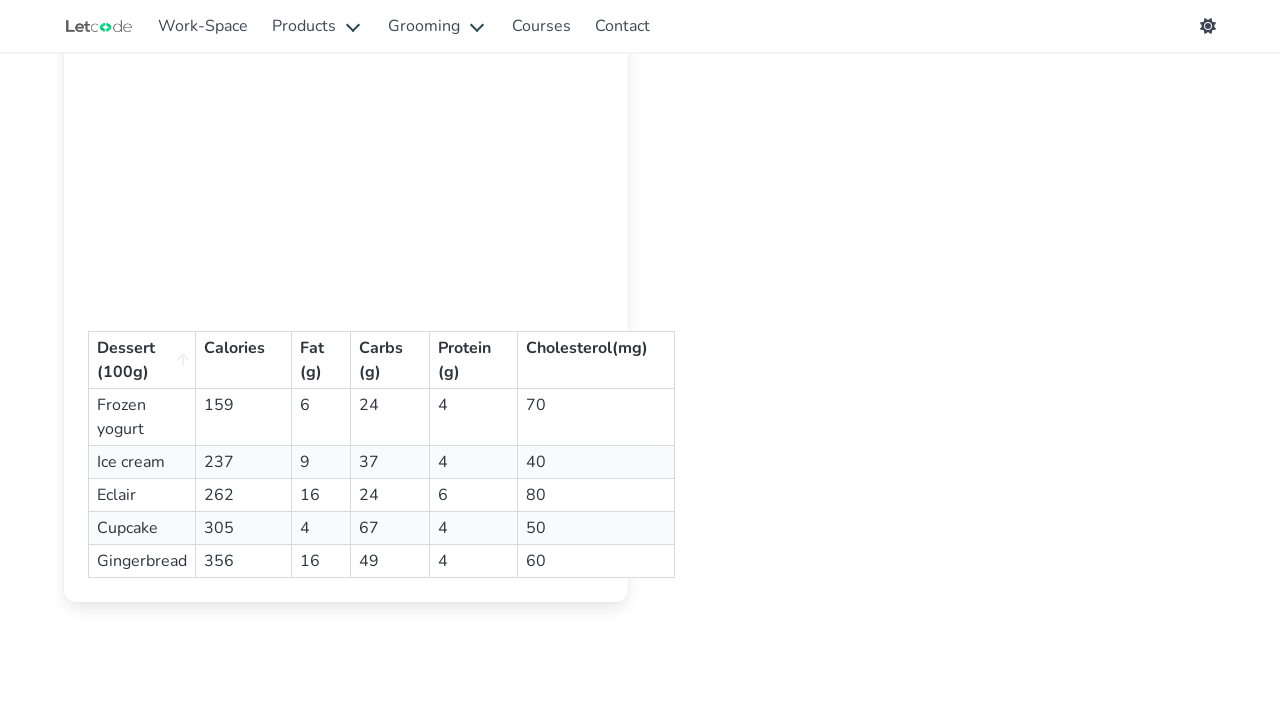

Retrieved all sorted values from Dessert column
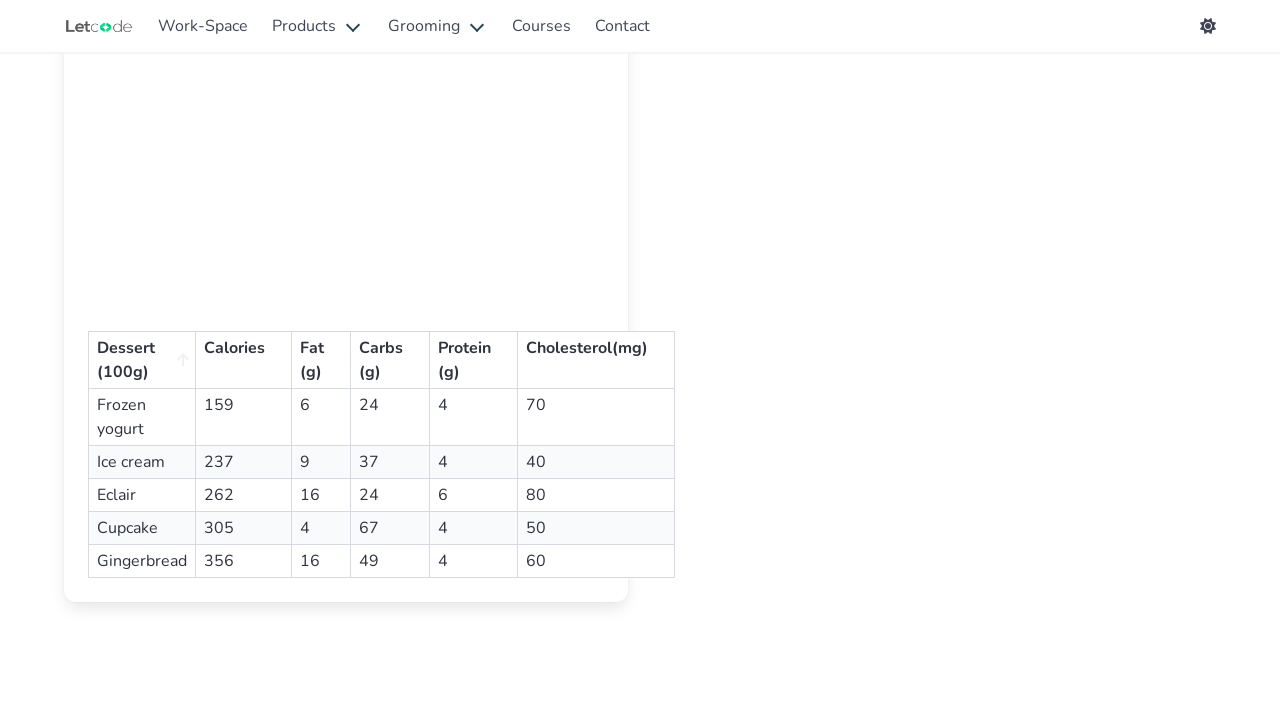

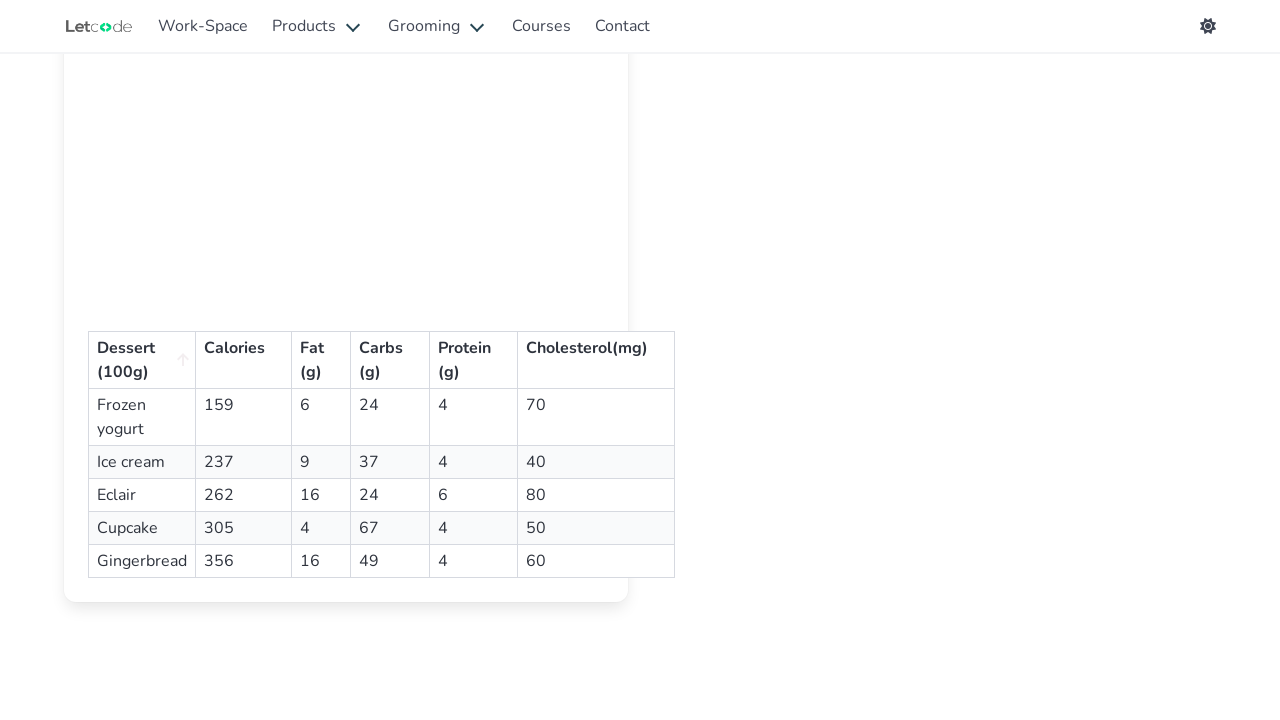